Navigates to an Angular demo application and clicks on the library button to test network request interception functionality

Starting URL: https://rahulshettyacademy.com/angularAppdemo/

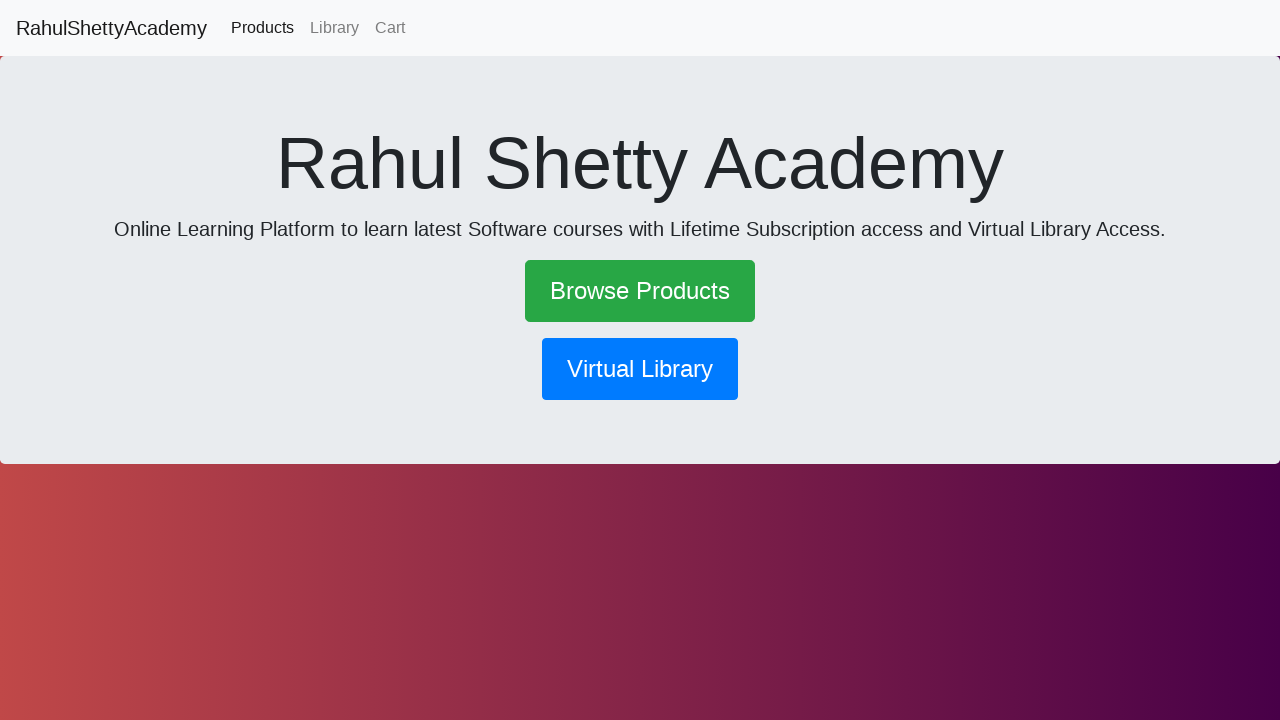

Clicked on the library button at (640, 369) on button[routerlink*='library']
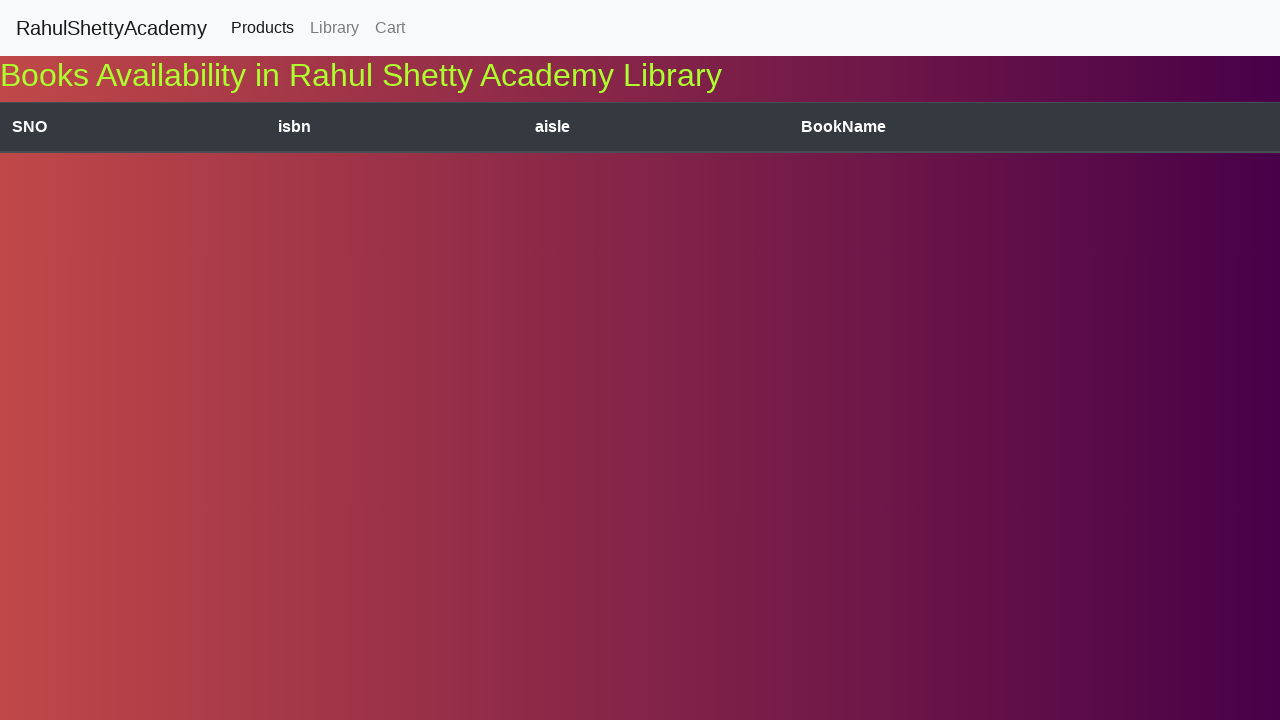

Waited 2 seconds for page changes after clicking library button
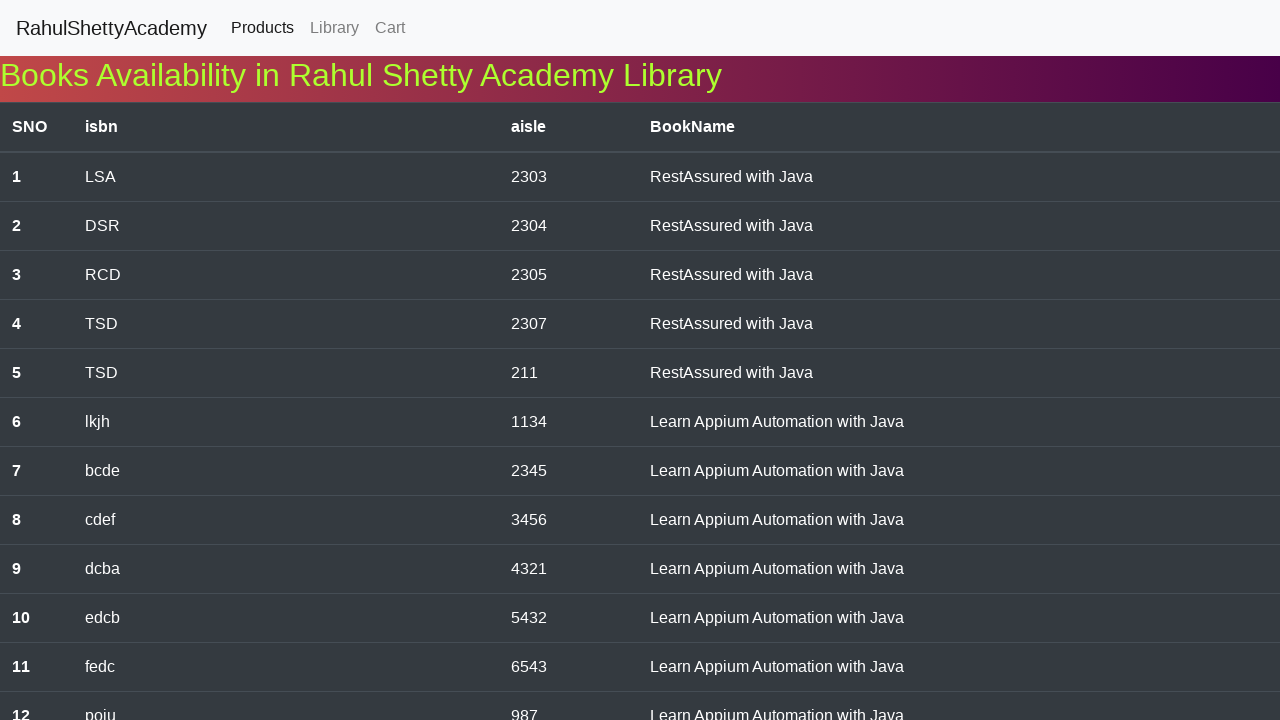

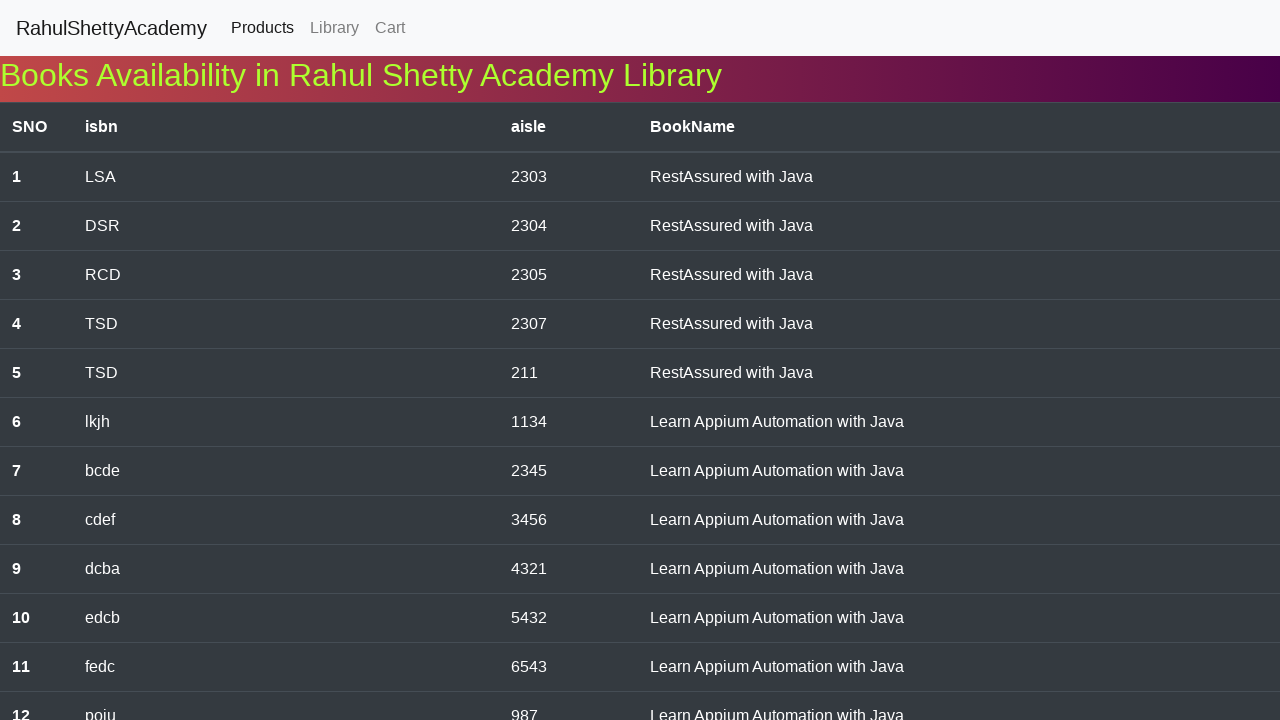